Tests double-click action on a button that triggers text copy functionality

Starting URL: https://testautomationpractice.blogspot.com/

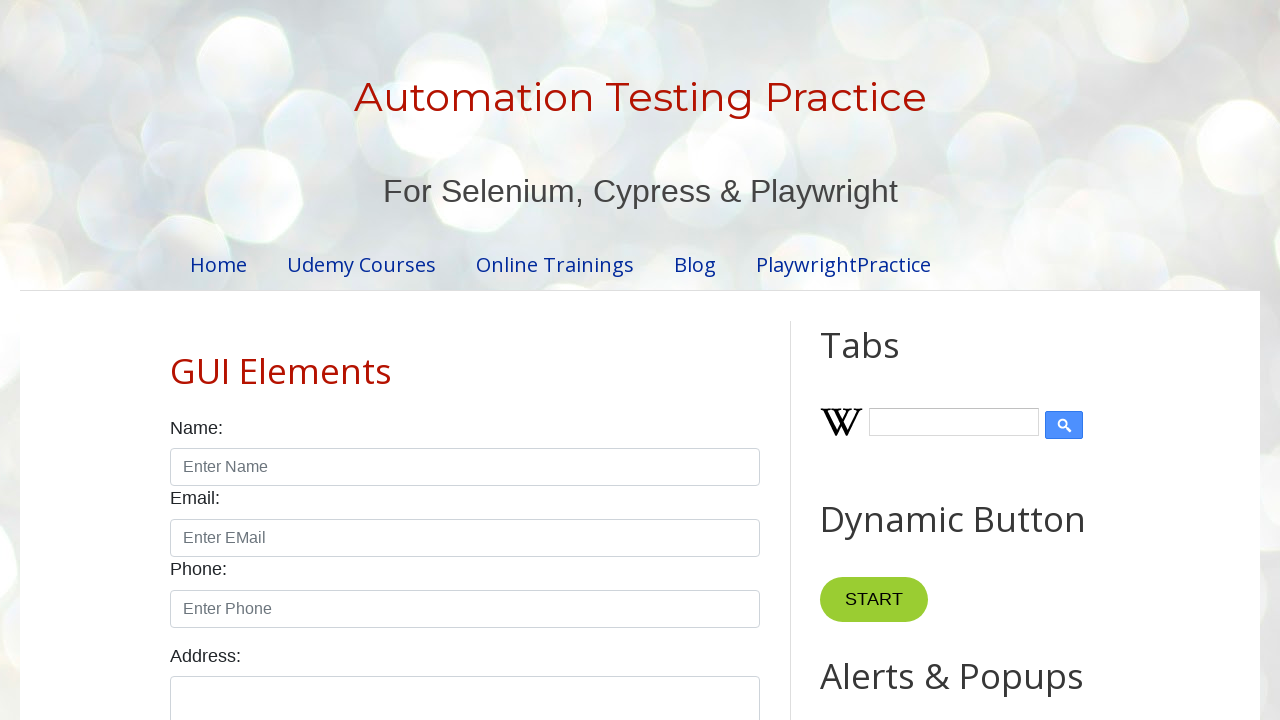

Double-clicked button with ondblclick attribute to trigger text copy functionality at (885, 360) on button[ondblclick]
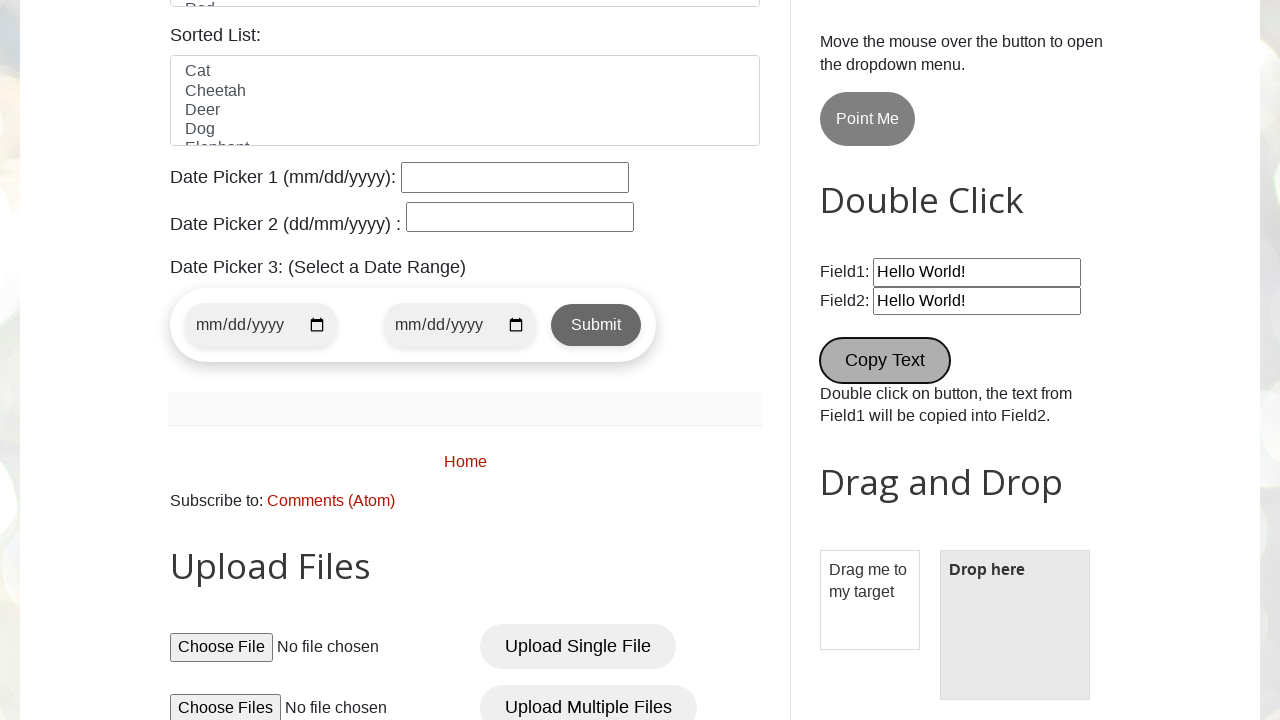

Text copy result field loaded after double-click
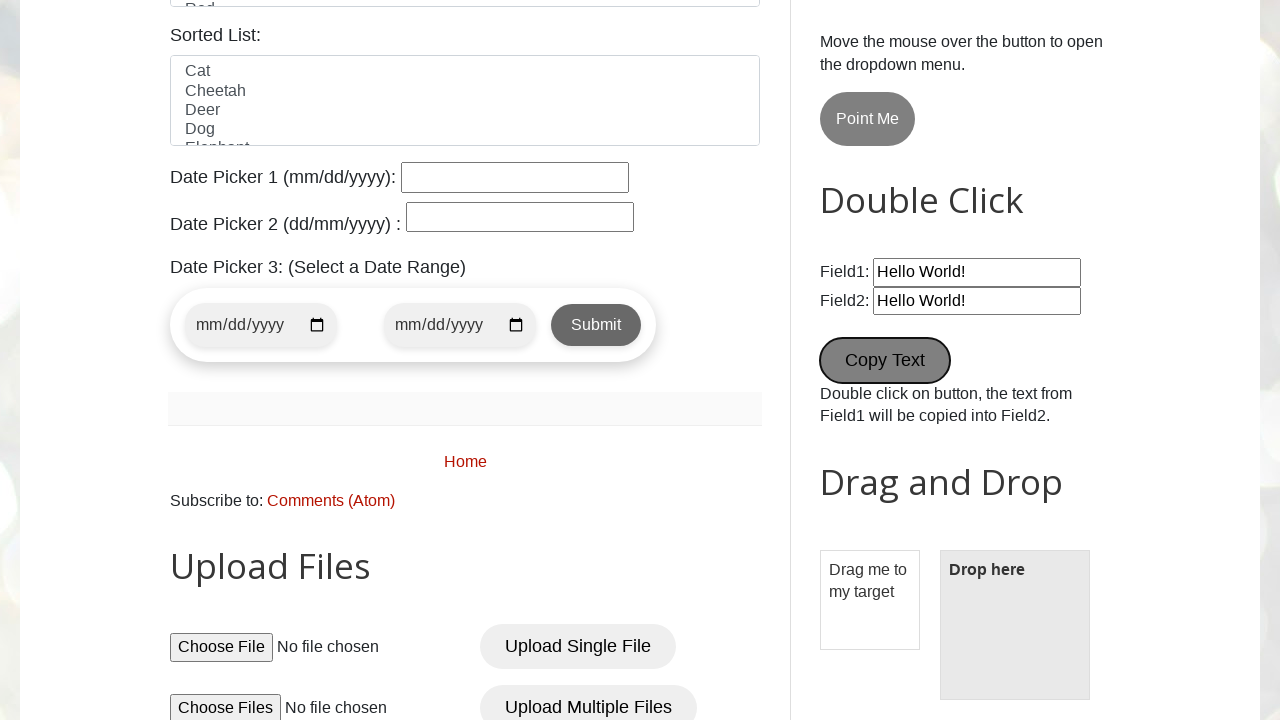

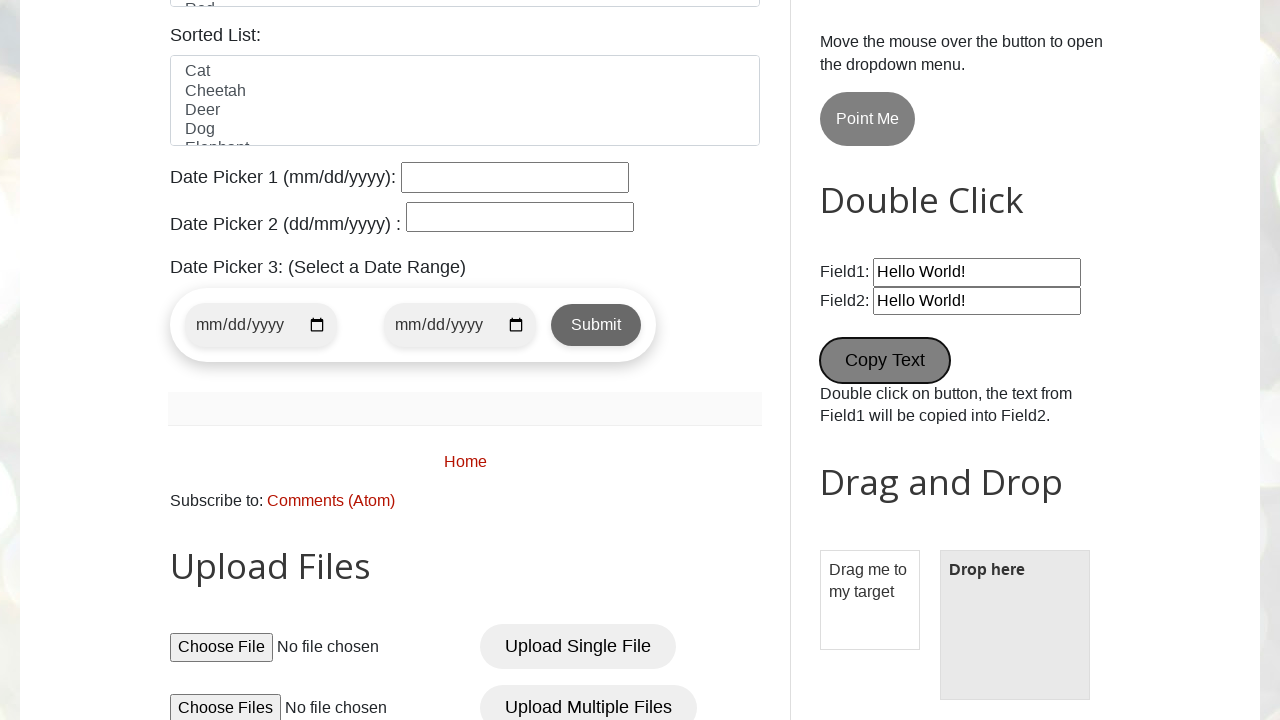